Navigates to JPL Space page and clicks on the featured image link to view full image

Starting URL: https://data-class-jpl-space.s3.amazonaws.com/JPL_Space/index.html

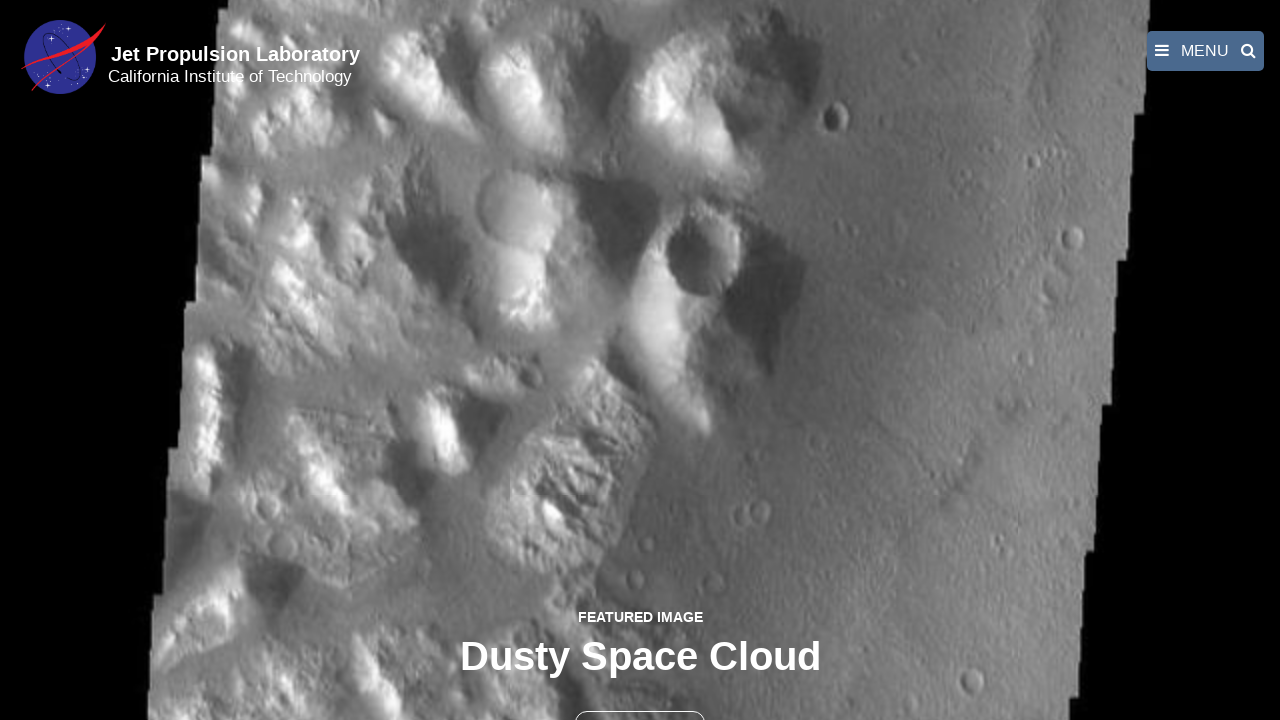

Navigated to JPL Space page
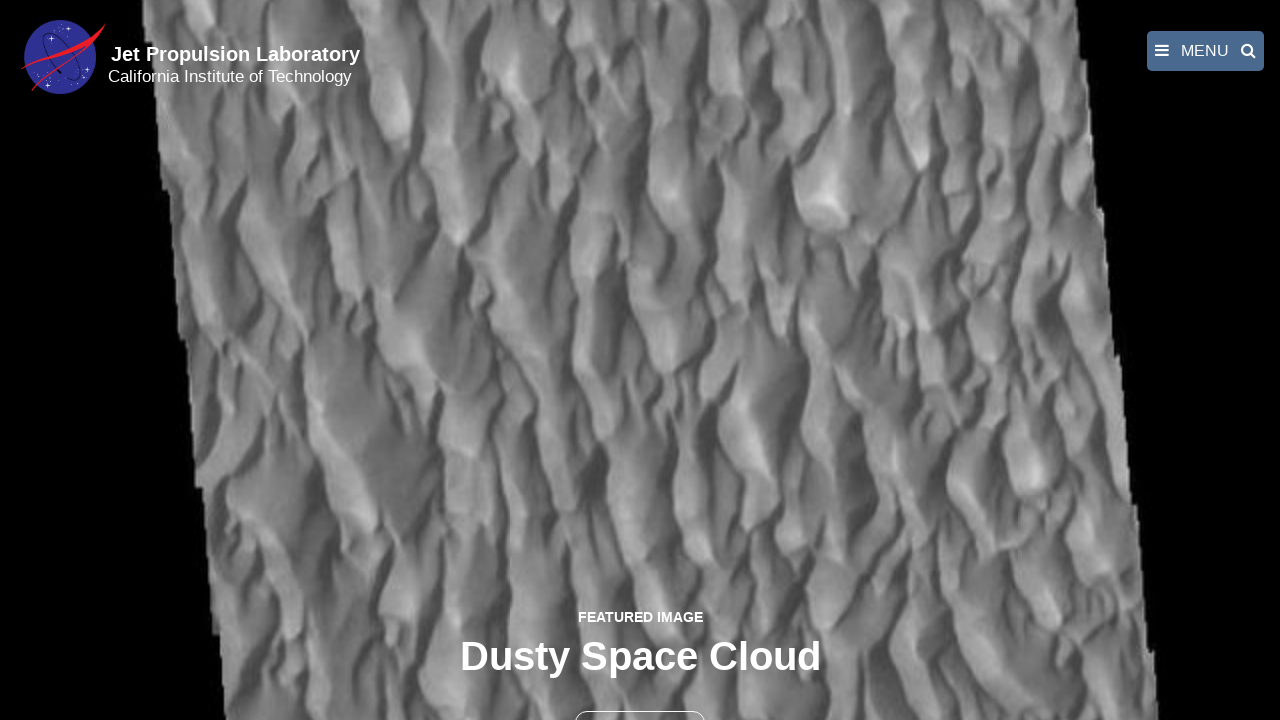

Clicked on featured image link at (640, 362) on a[href*='featured']
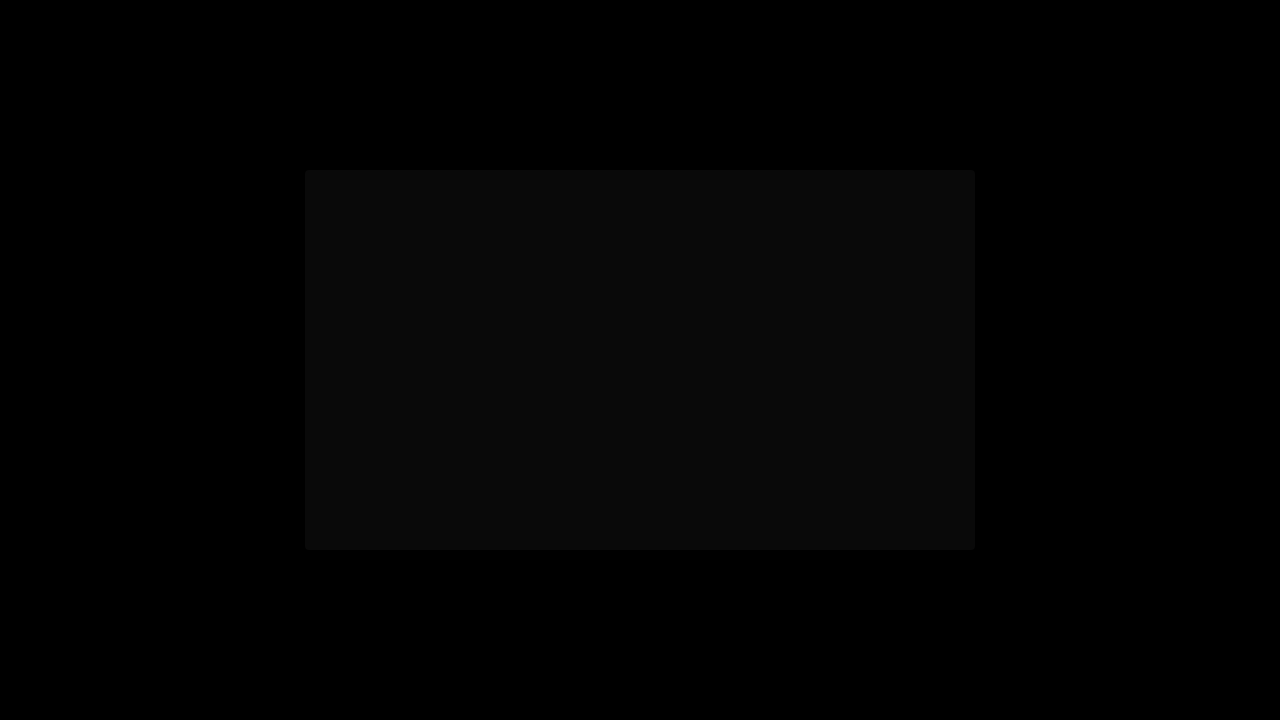

Full featured image loaded
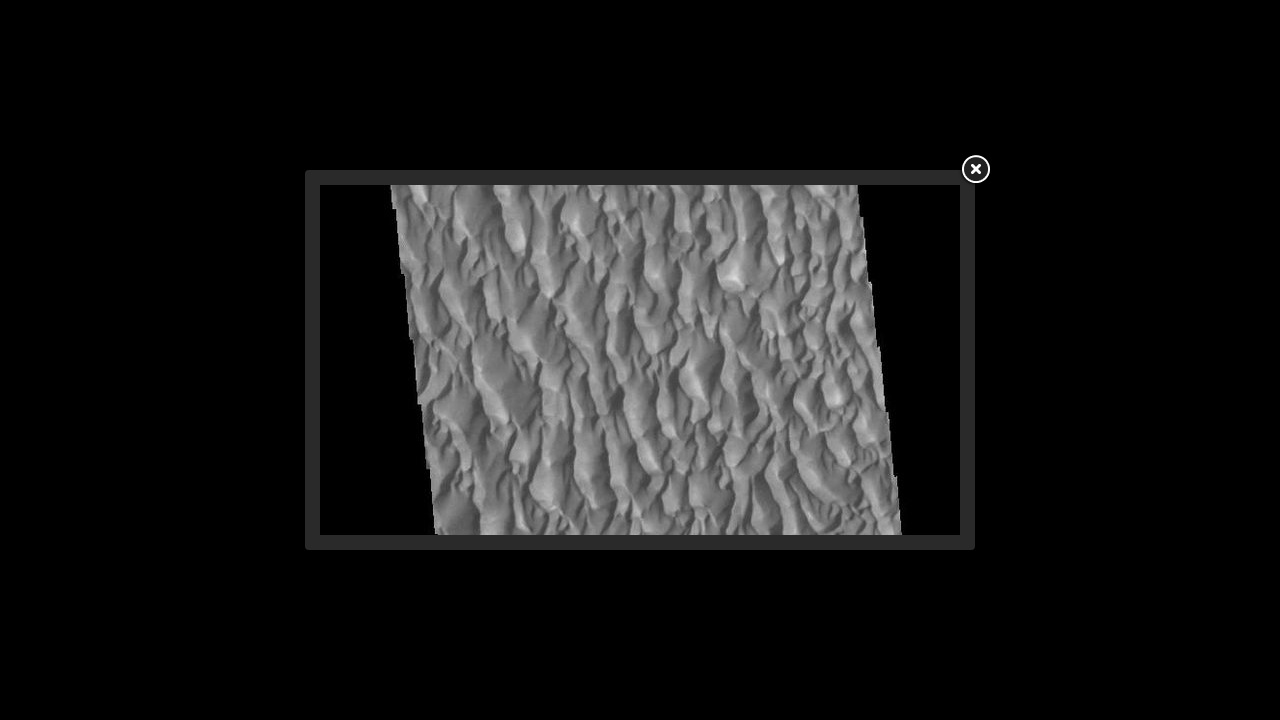

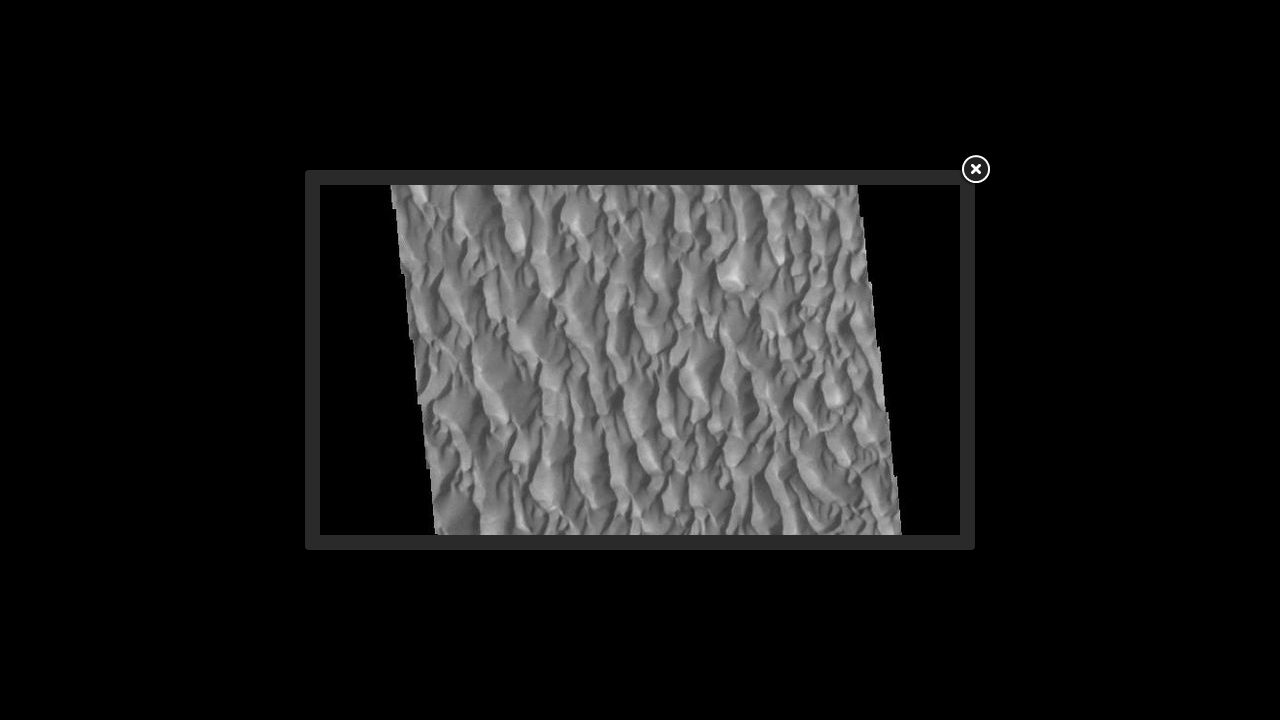